Navigates to the OrangeHRM demo site and verifies that the page title matches the expected value "OrangeHRM".

Starting URL: https://opensource-demo.orangehrmlive.com/

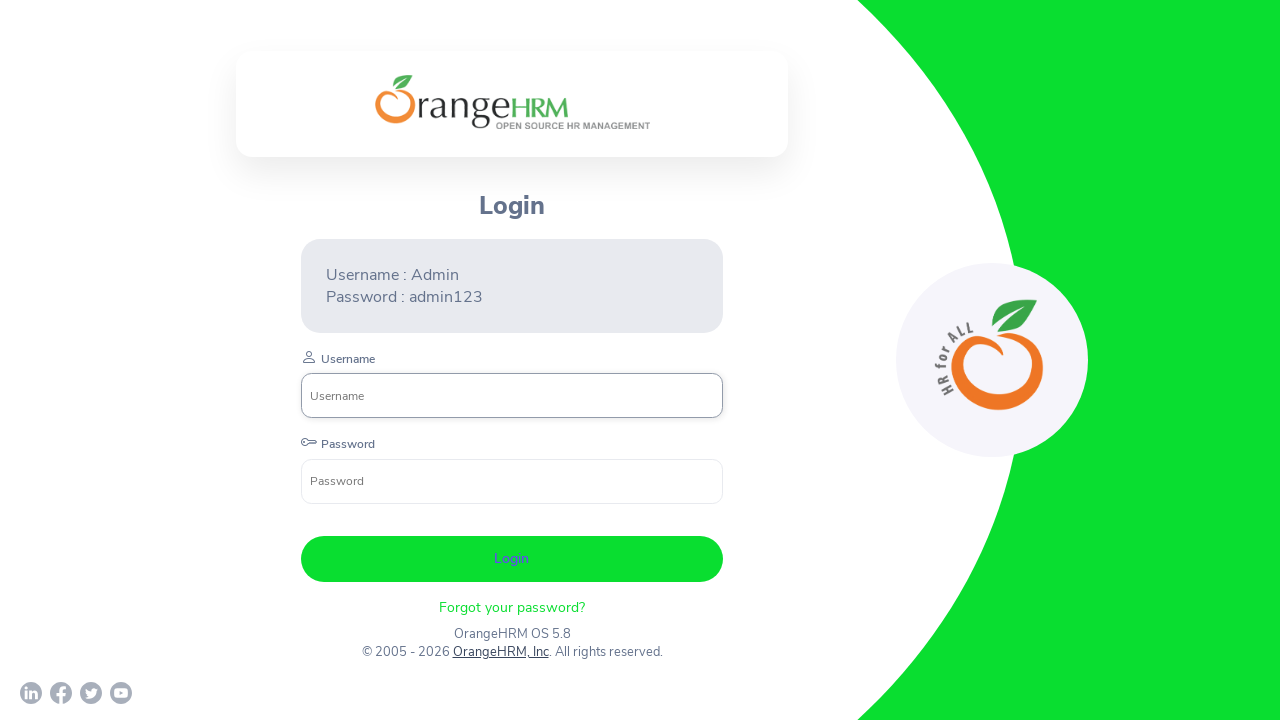

Waited for page to load (domcontentloaded state)
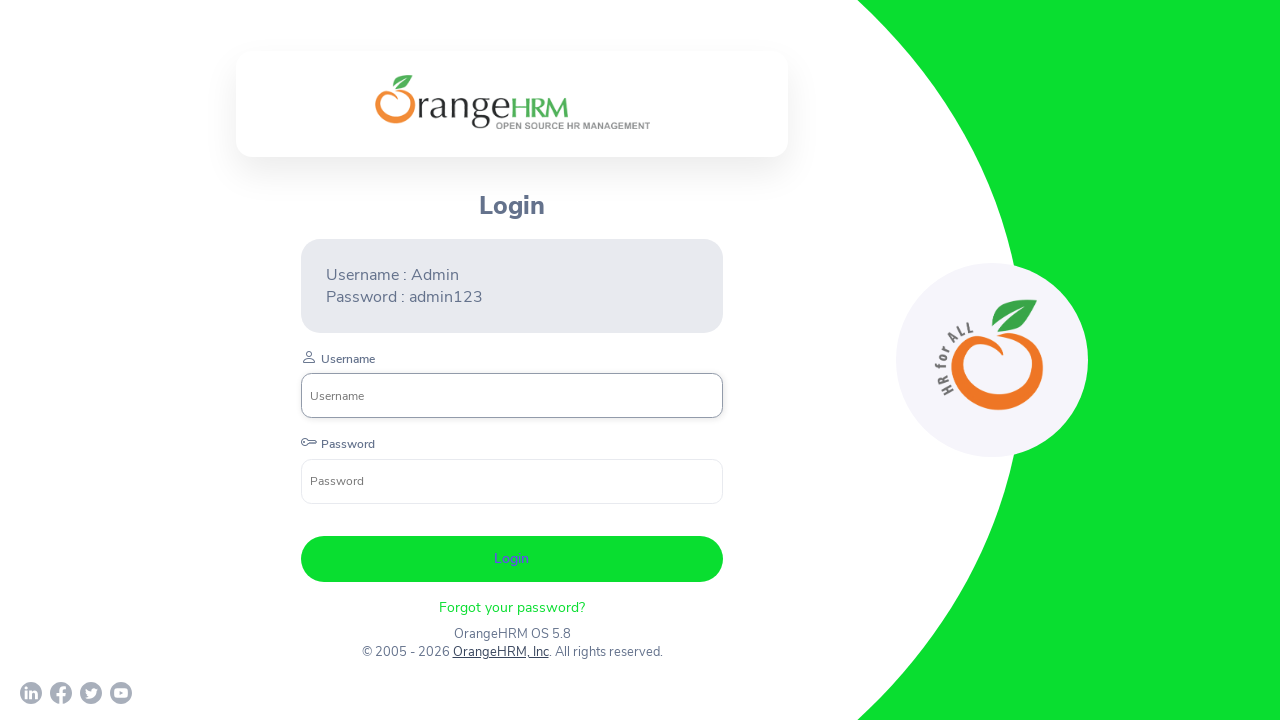

Retrieved page title
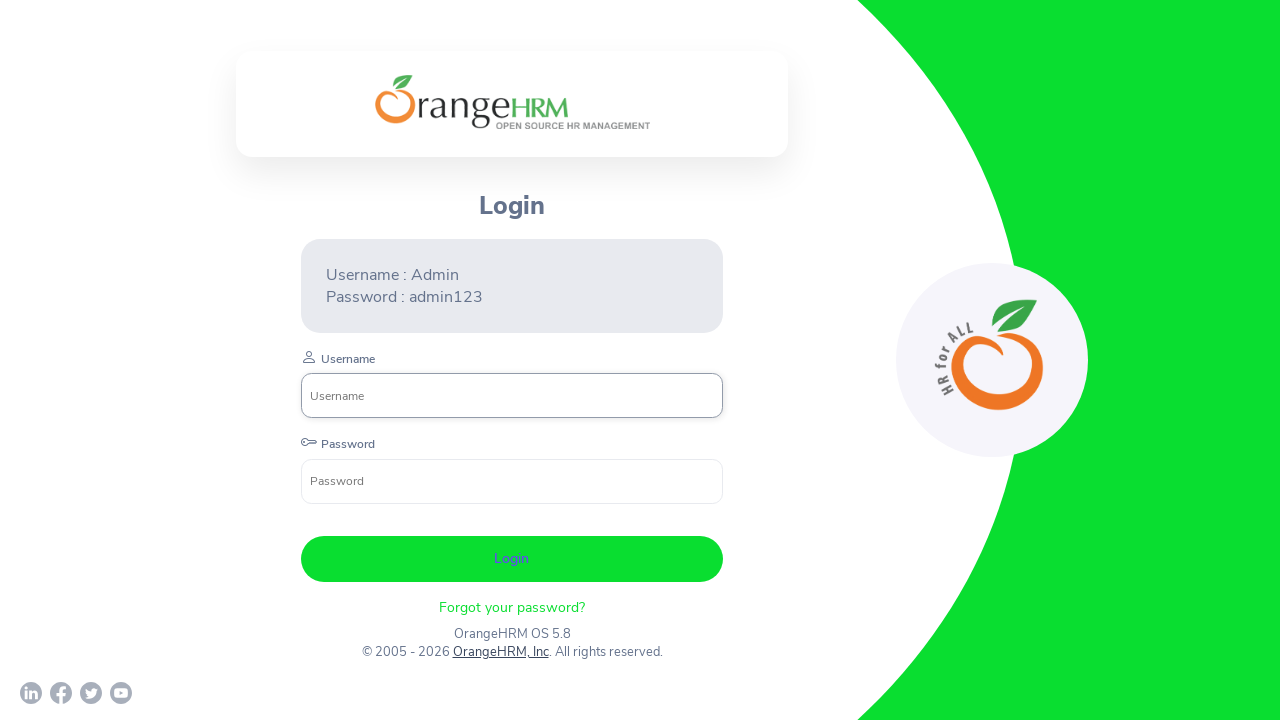

Set expected title to 'OrangeHRM'
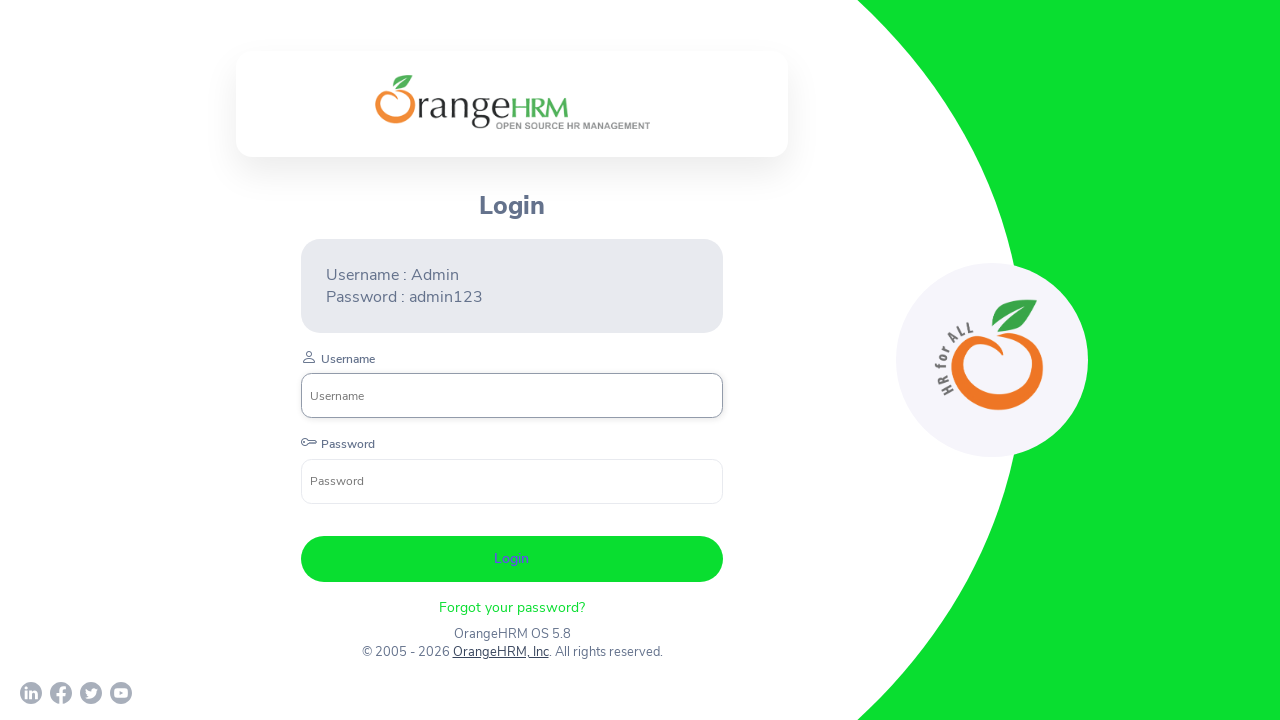

Verified page title matches expected value: 'OrangeHRM'
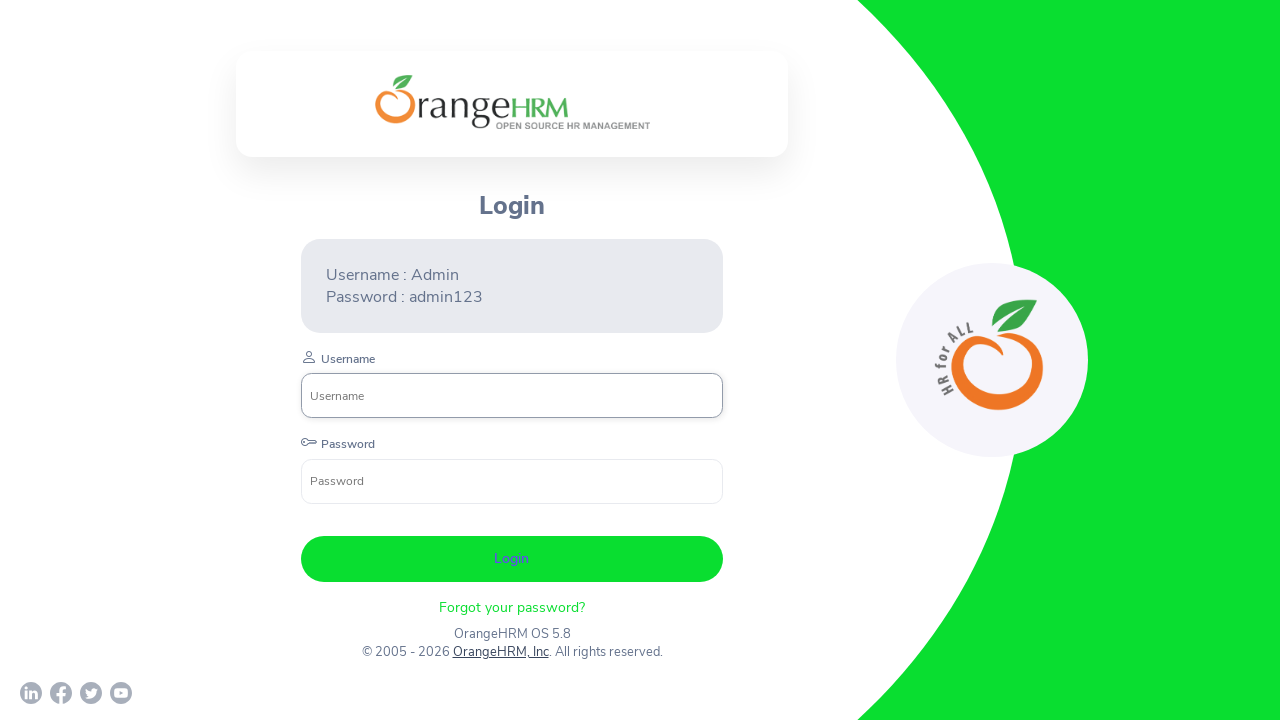

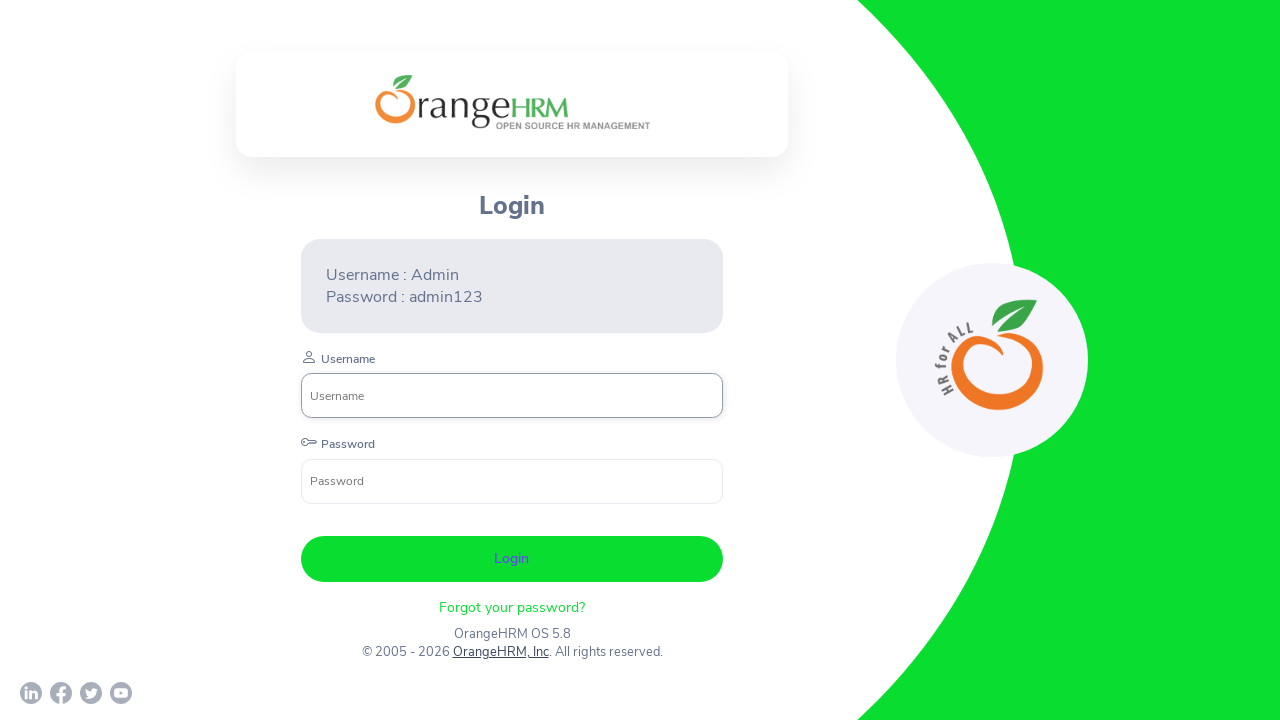